Navigates to the Path2USA travel companions page and maximizes the browser window. This is a minimal skeleton test with no additional interactions.

Starting URL: https://www.path2usa.com/travel-companions

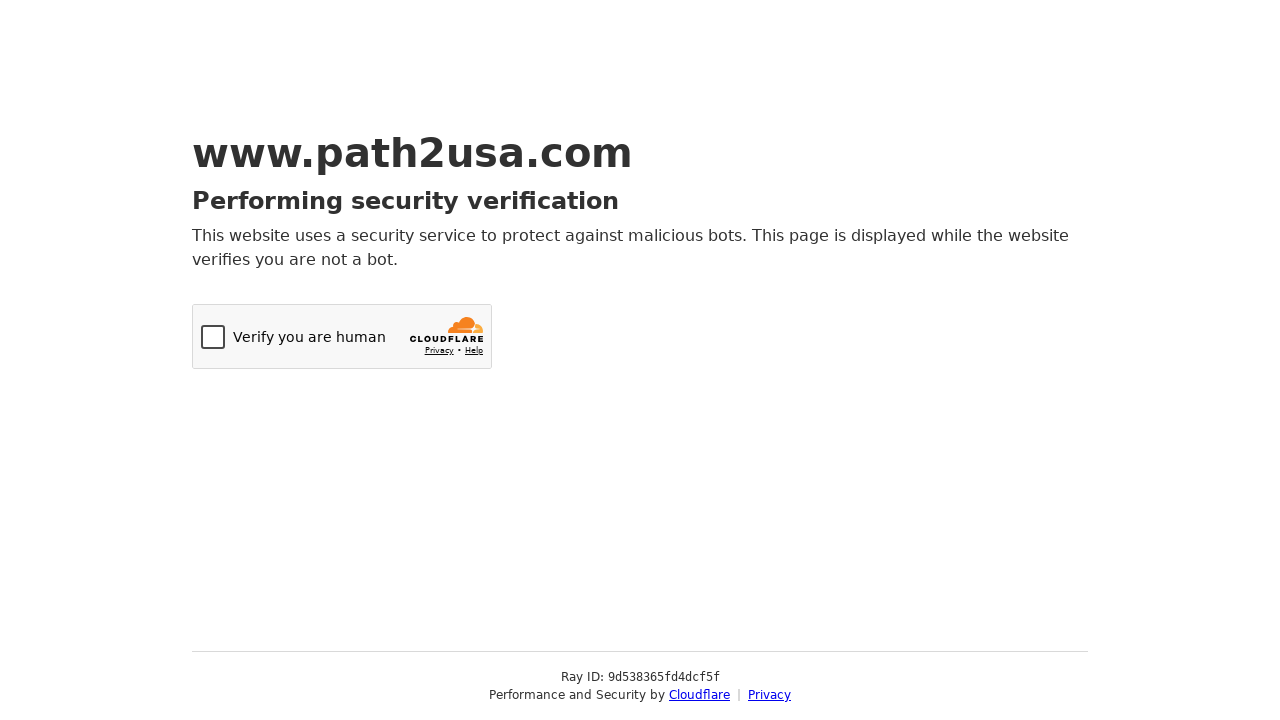

Navigated to Path2USA travel companions page and waited for DOM content to load
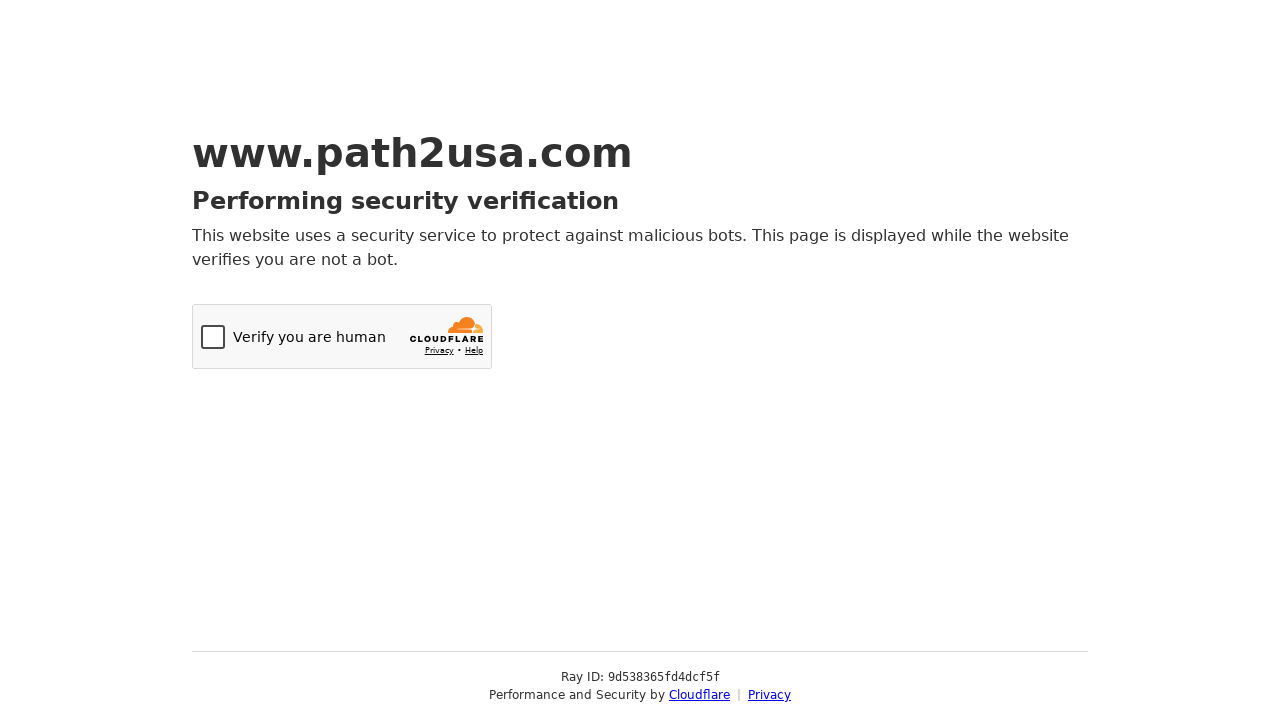

Maximized browser window to 1920x1080
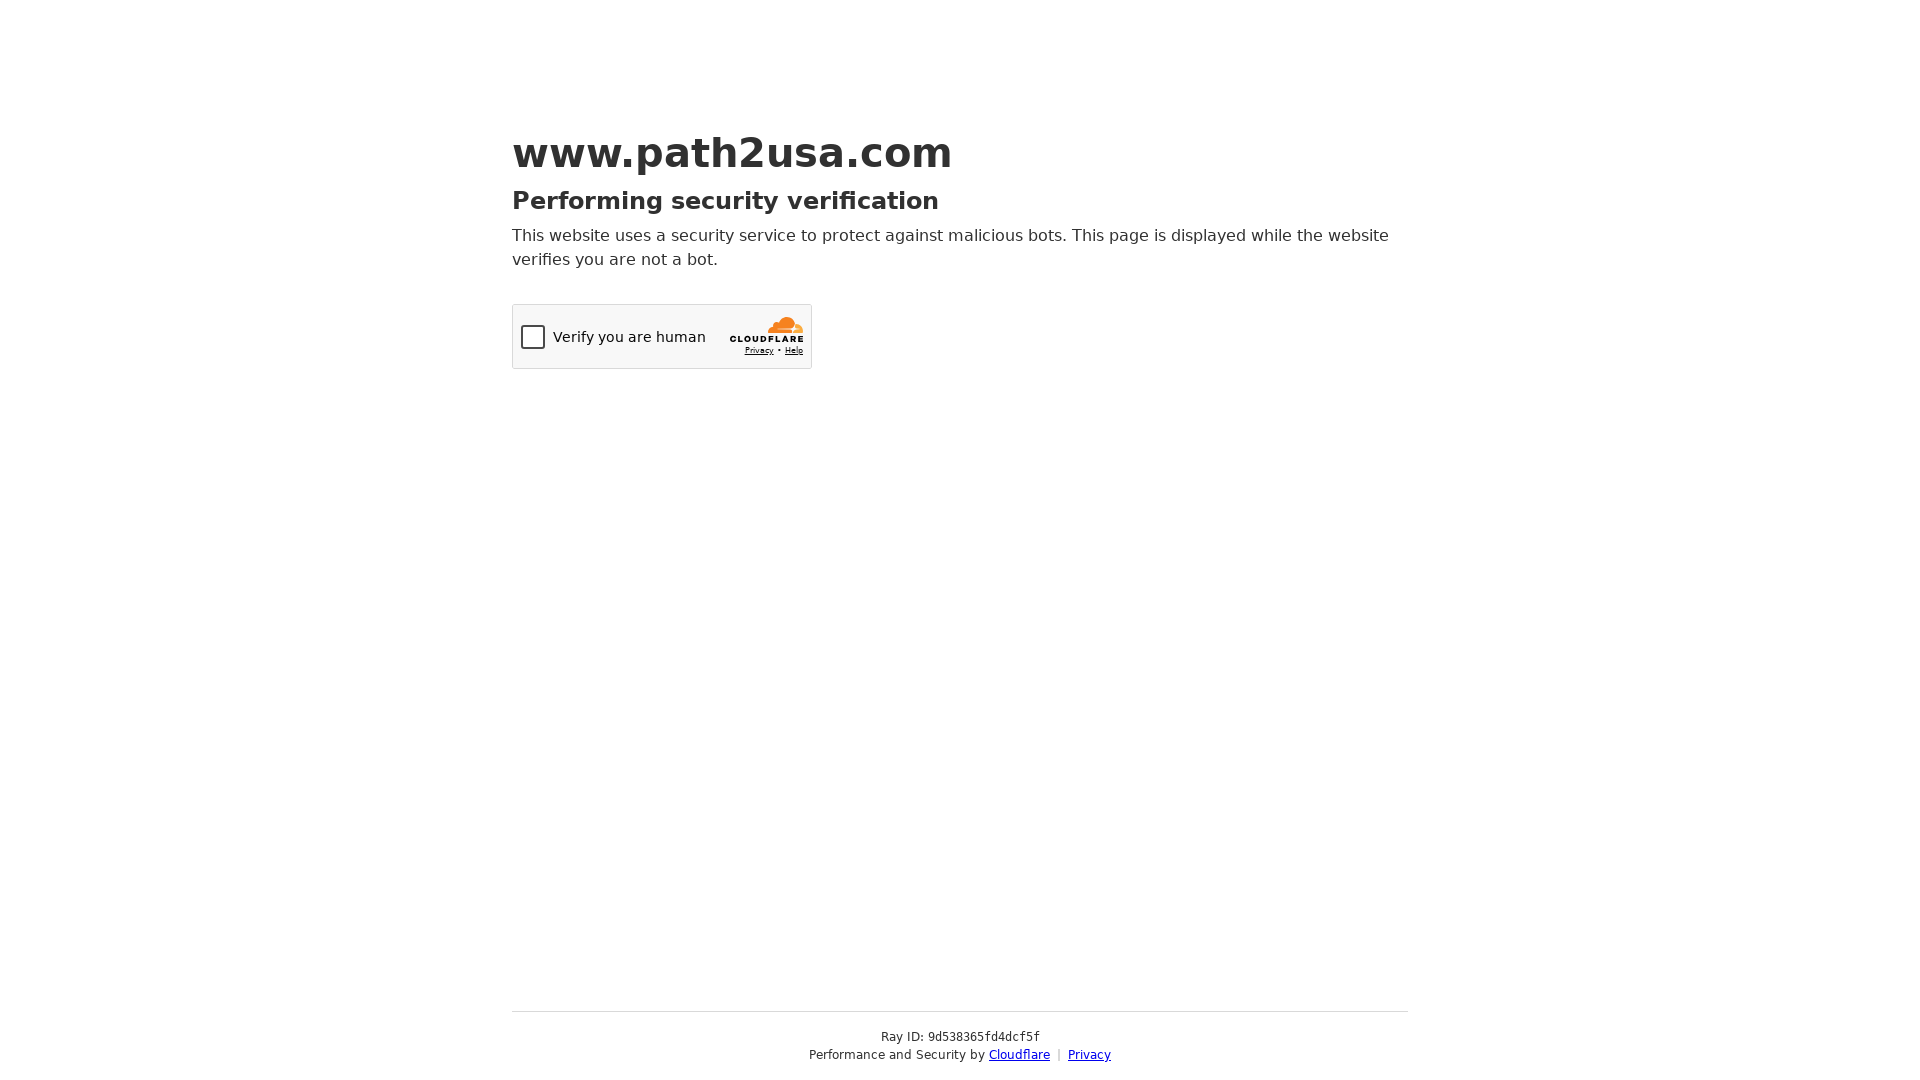

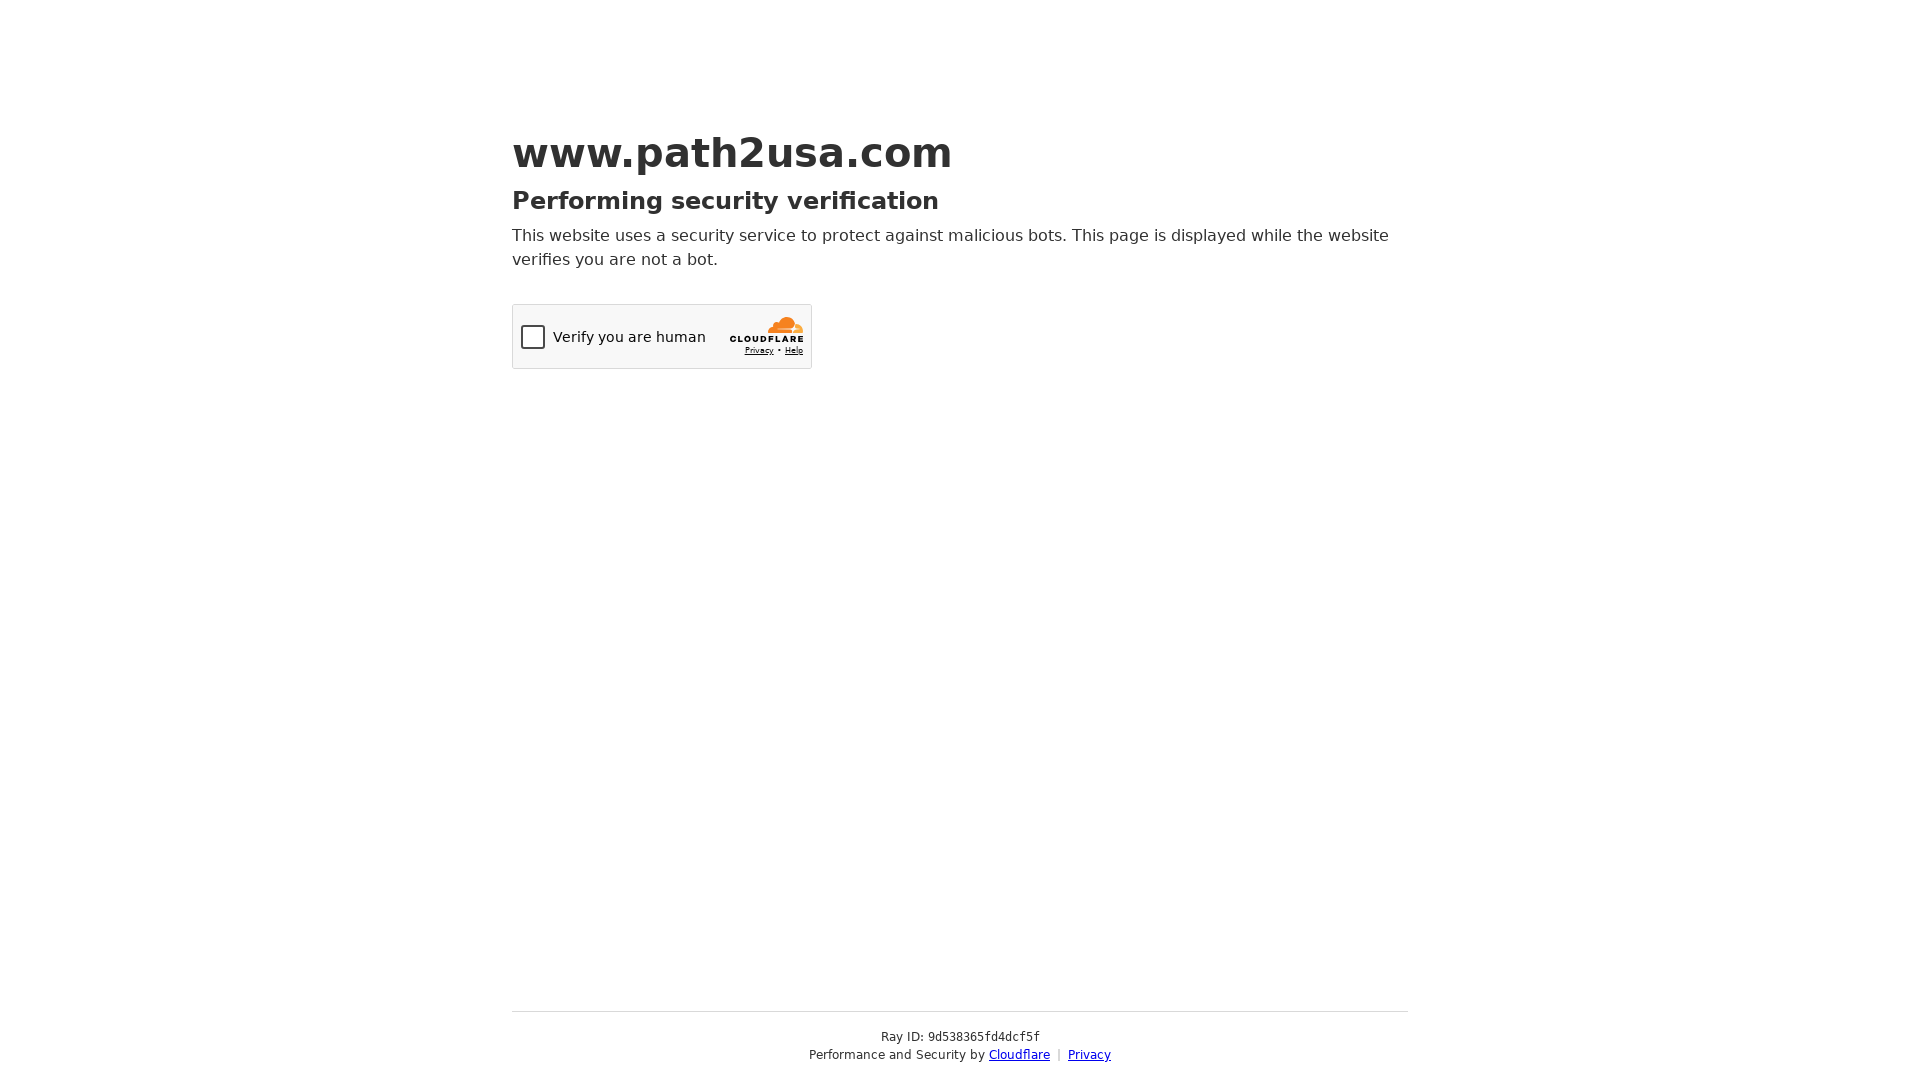